Navigates to tournament results page and cycles through different division dropdowns to view results for each category

Starting URL: https://fwango.io/richmond2023/results

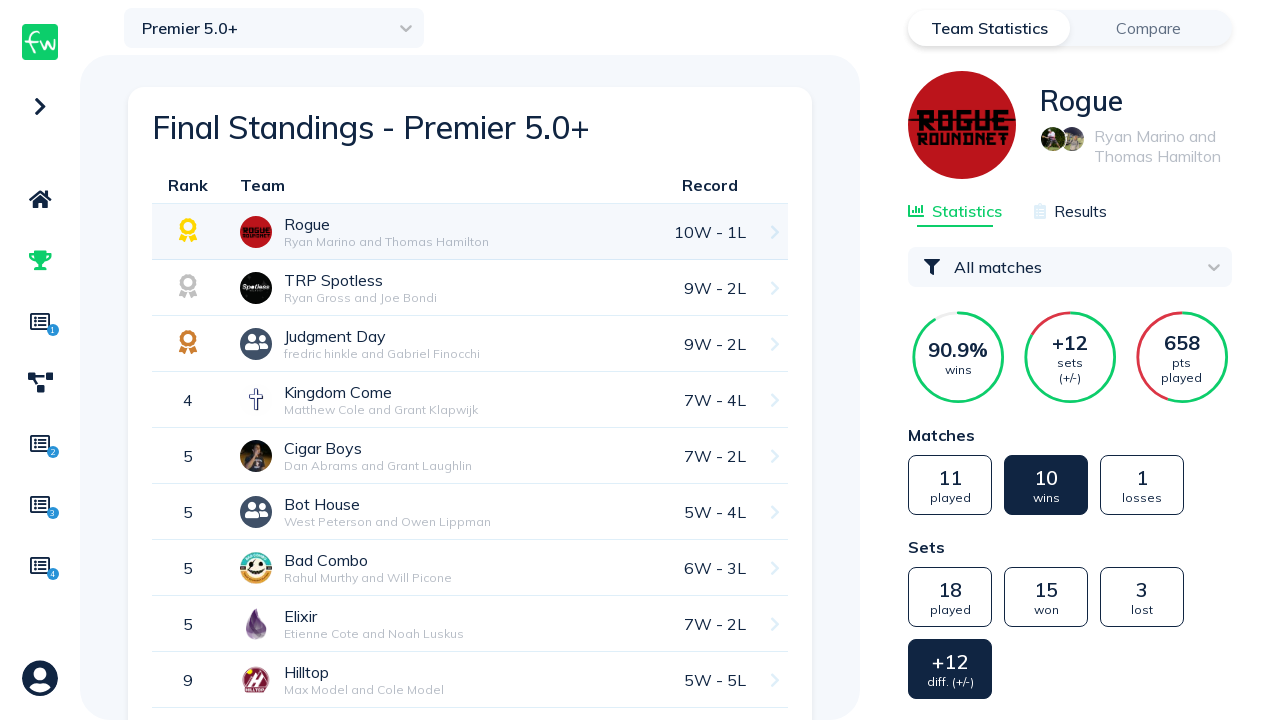

Waited for page to reach domcontentloaded state
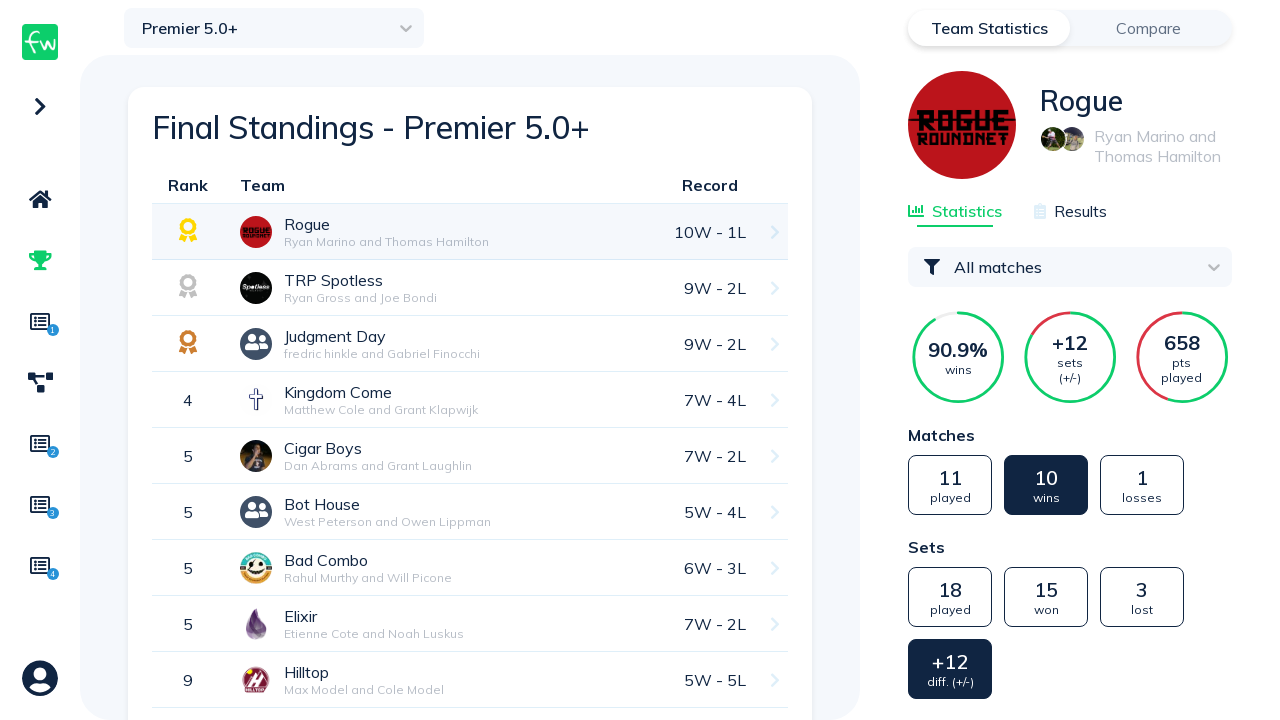

Waited 1 second for page to fully render
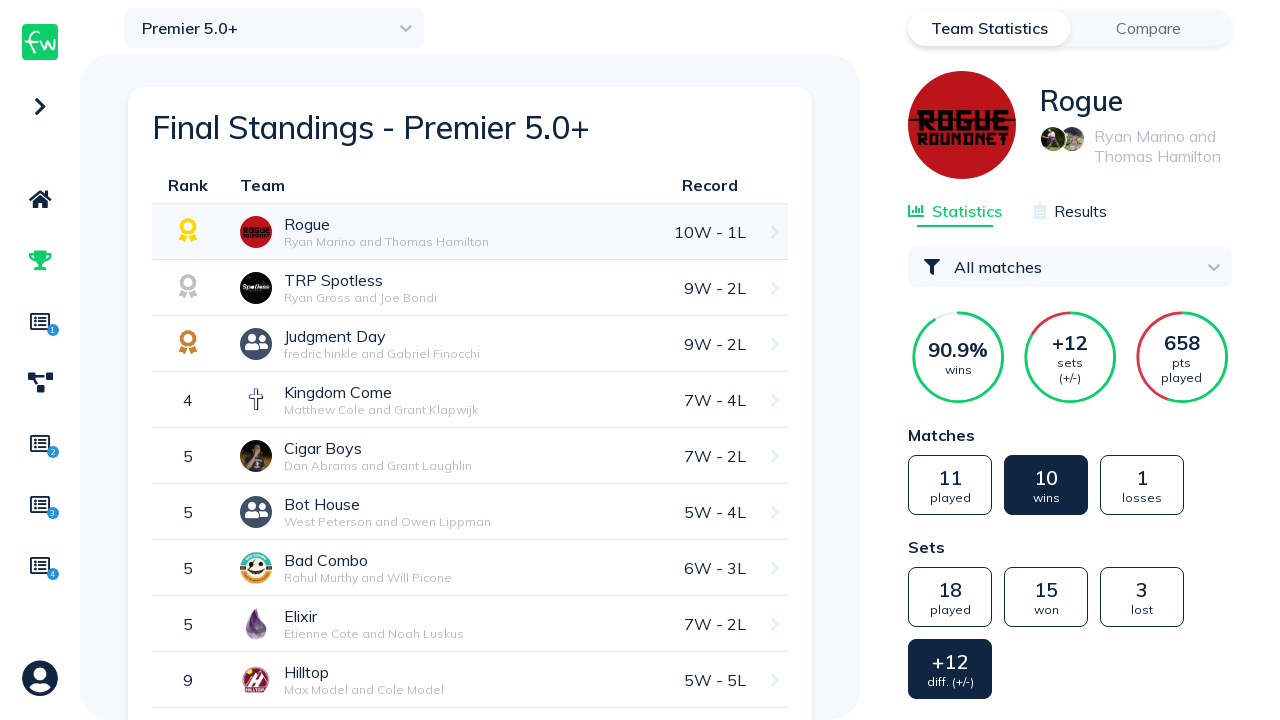

Clicked division dropdown to open options at (274, 28) on .select-input-container
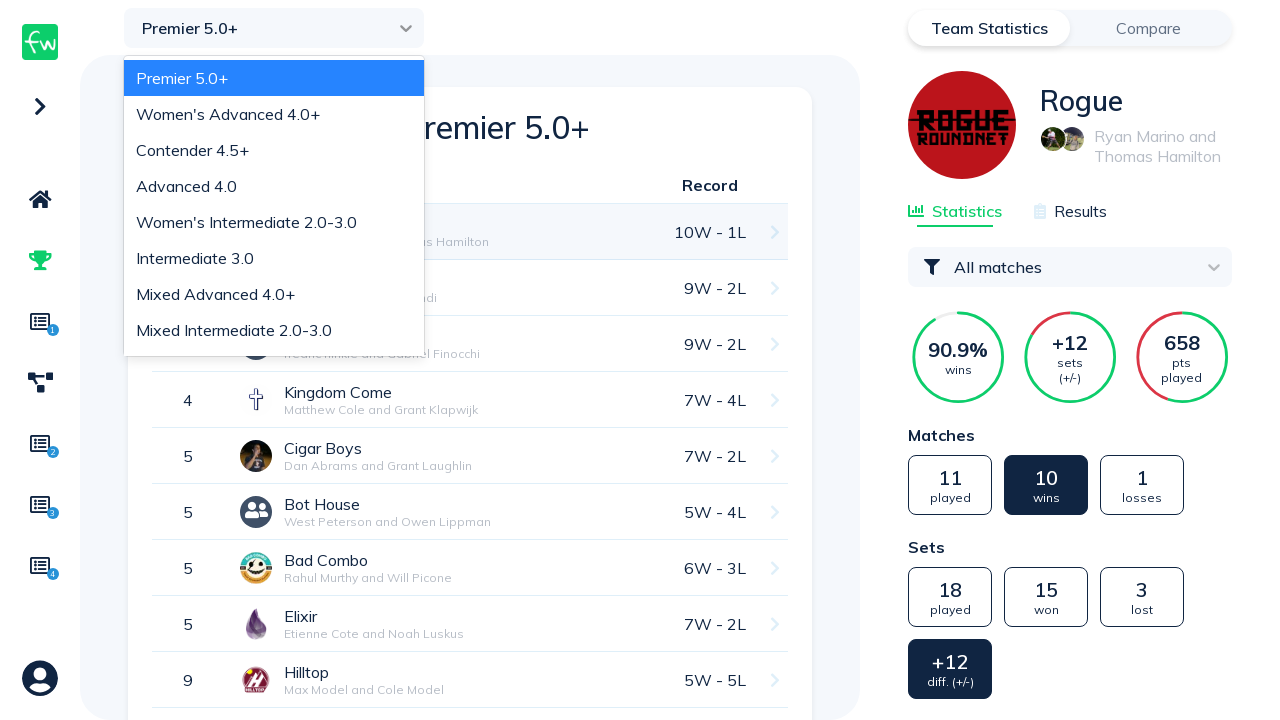

Waited 100ms for dropdown menu to appear
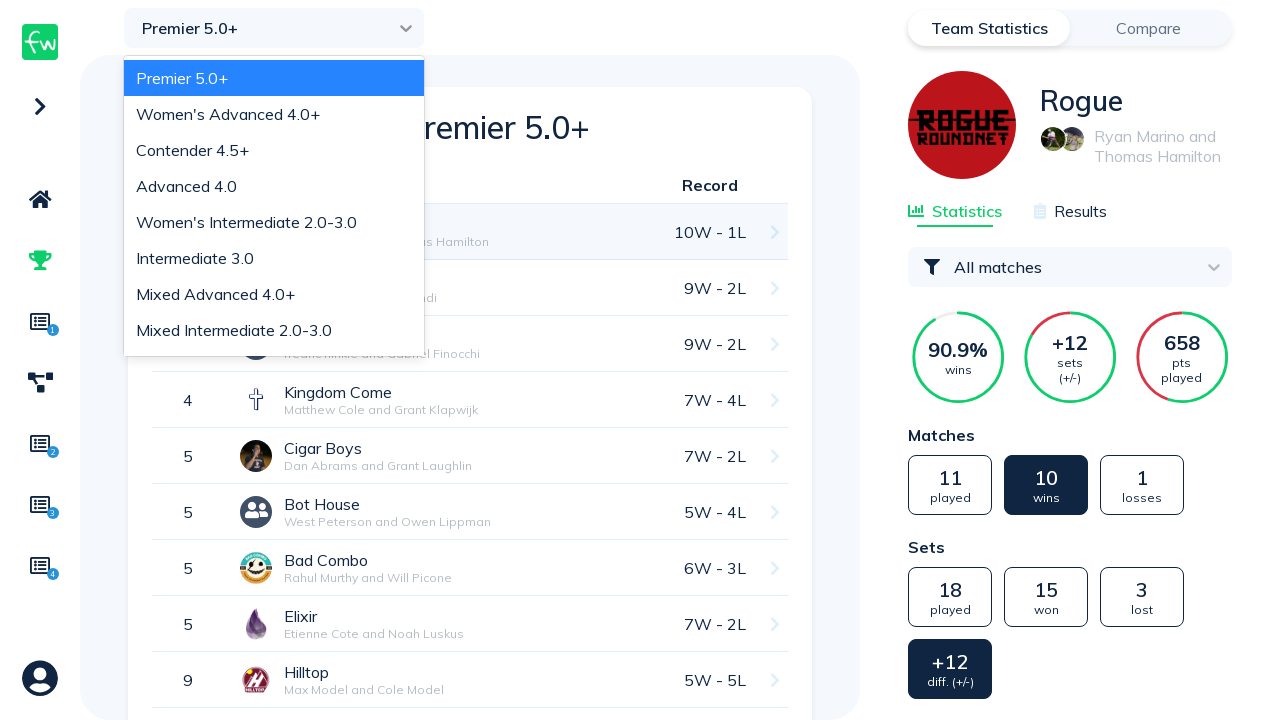

Selected Premier 5.0+ division at (274, 78) on xpath=//div[contains(@class, 'css-1olvhr-option') and text()='Premier 5.0+']
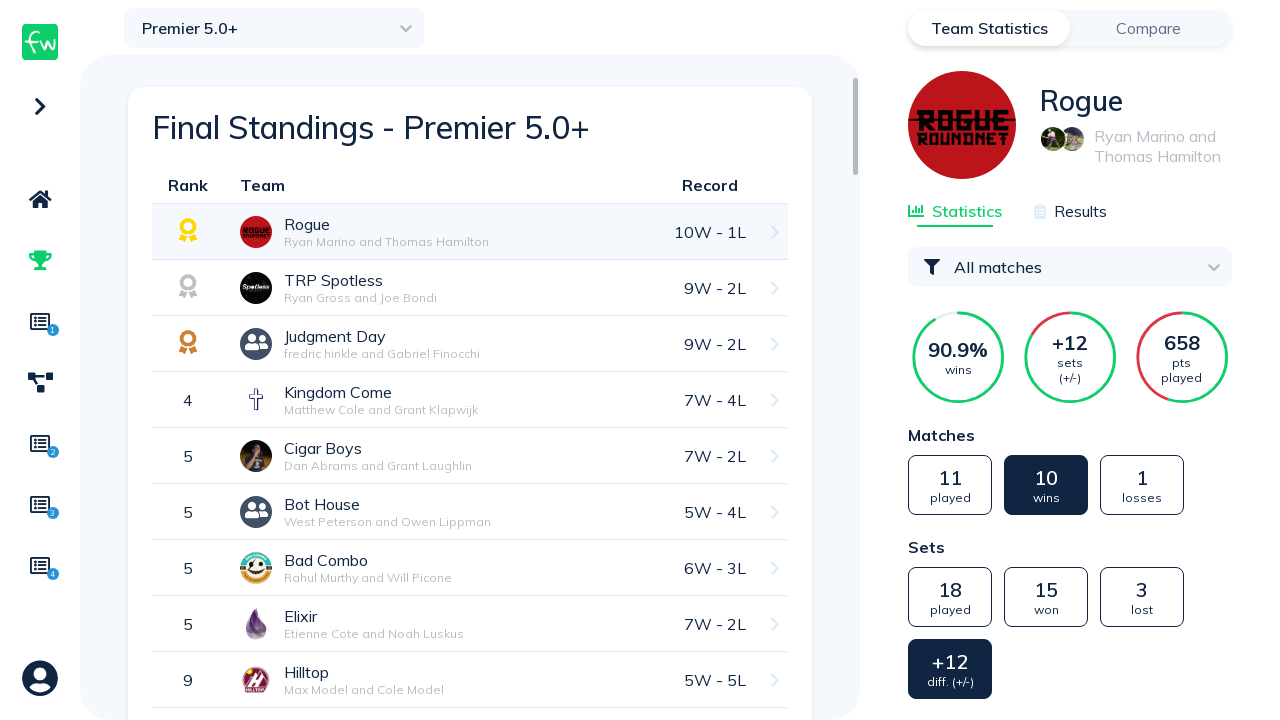

Waited 1 second for Premier division results to load
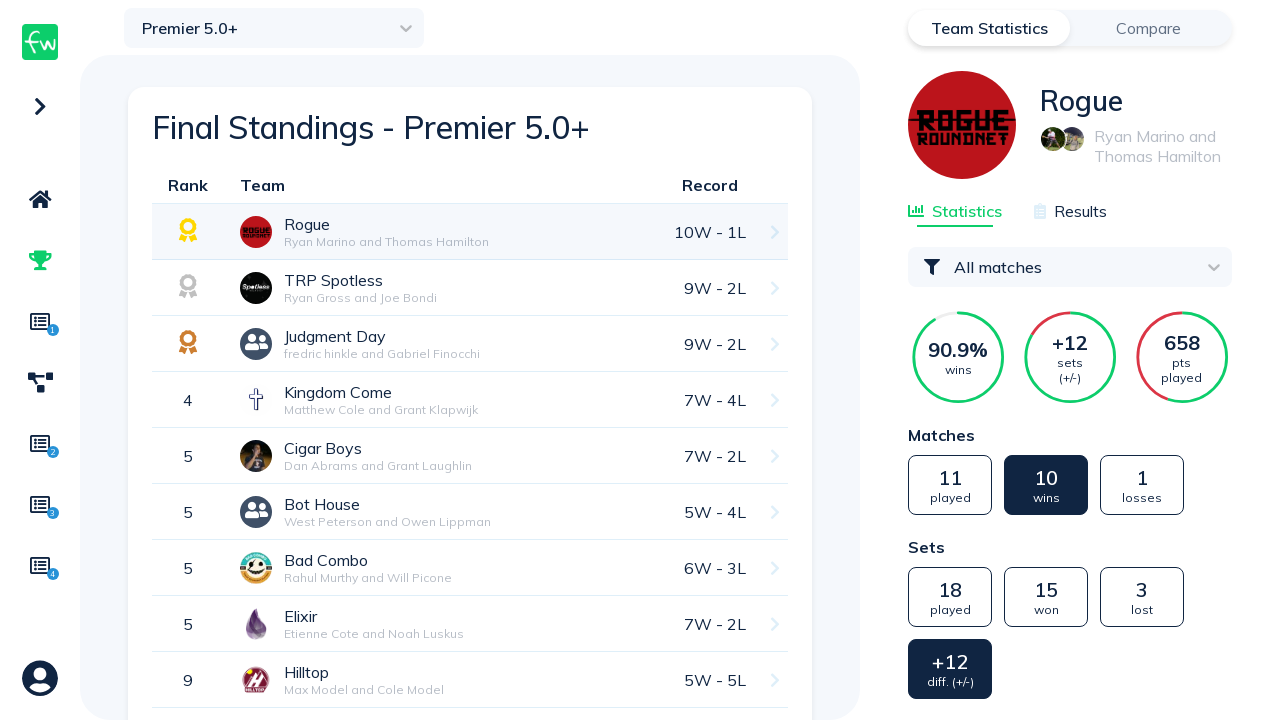

Clicked division dropdown to select Womens division at (274, 28) on .select-input-container
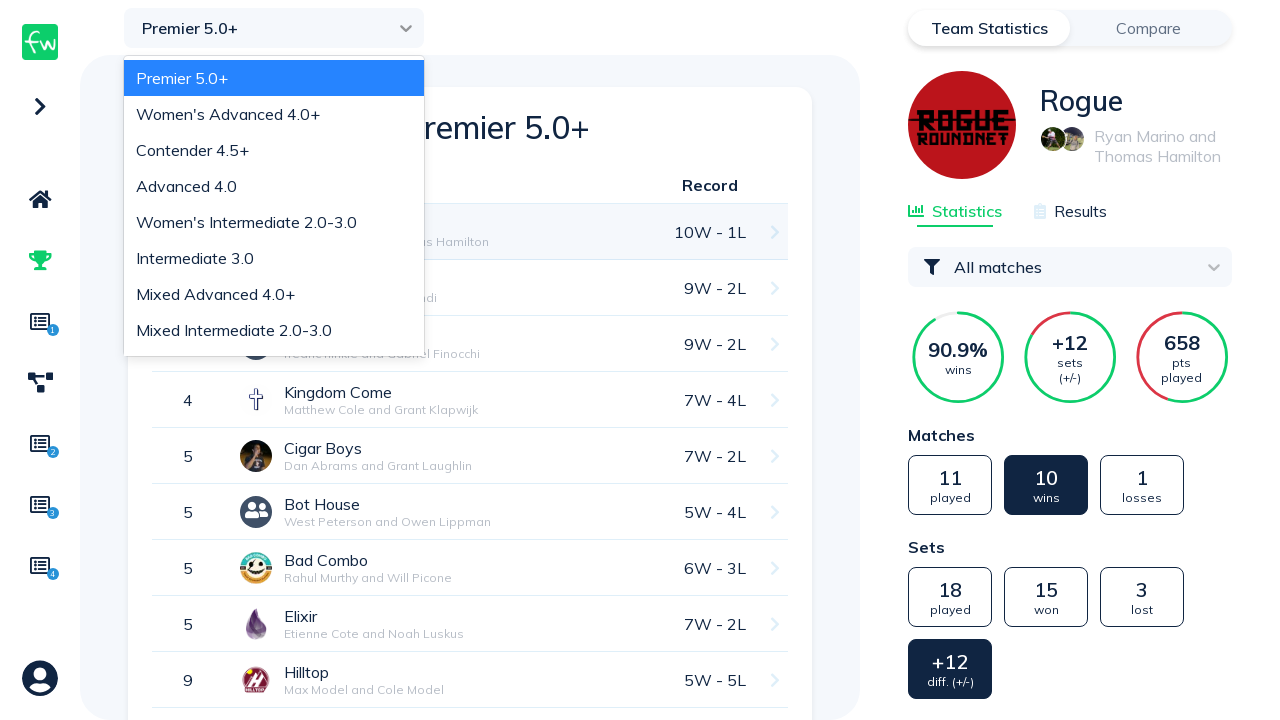

Waited 100ms for dropdown menu to appear
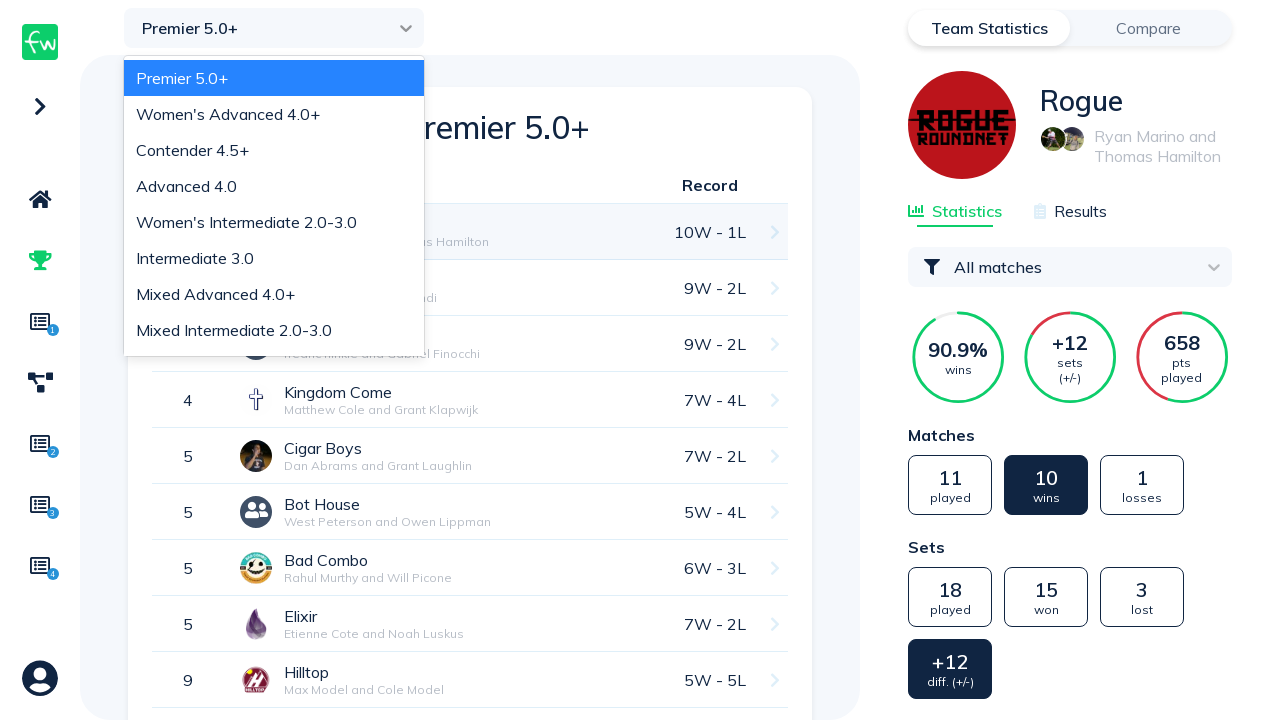

Selected Womens division at (274, 114) on xpath=//div[contains(@class, 'css-1aqxqud-option')]
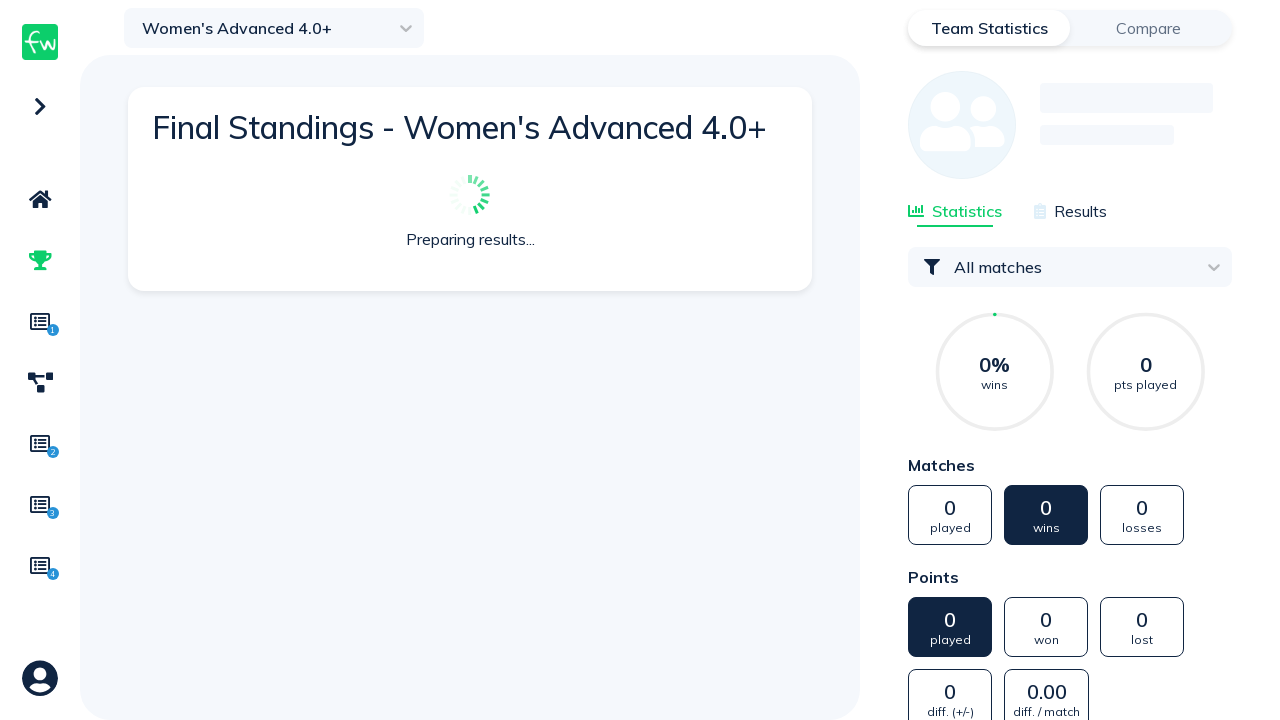

Waited 1 second for Womens division results to load
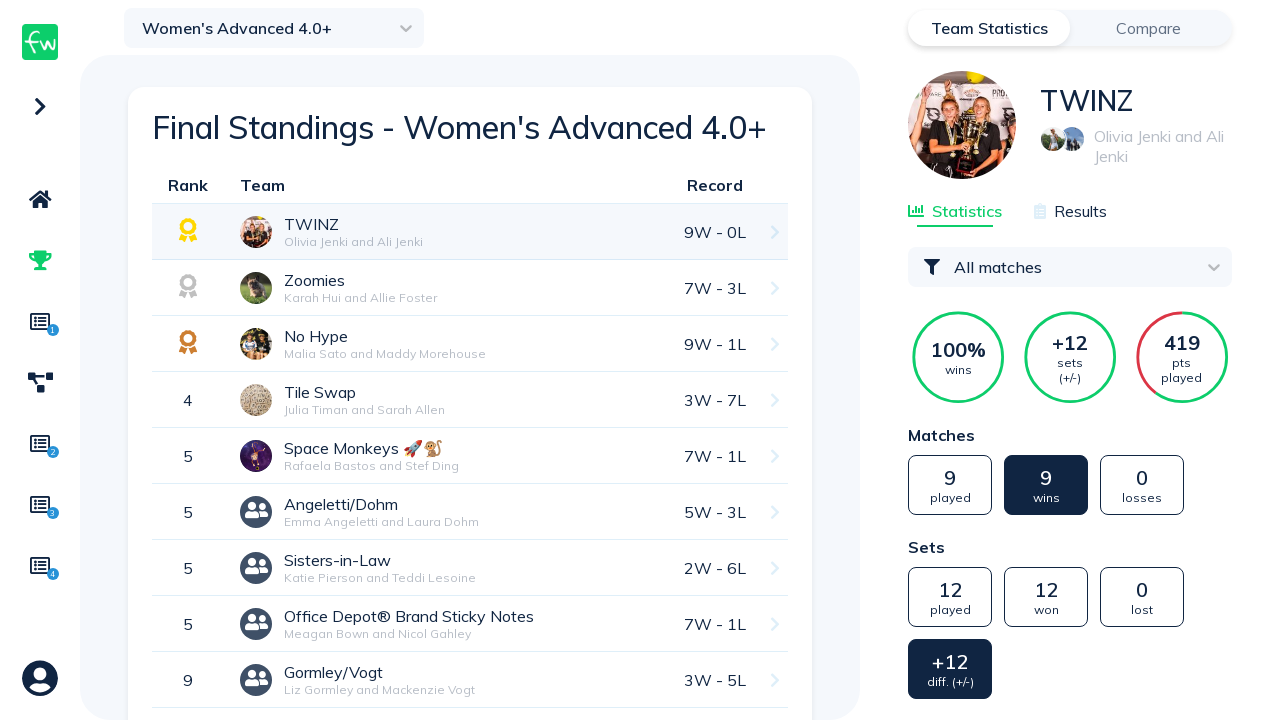

Clicked division dropdown to select Contender division at (274, 28) on .select-input-container
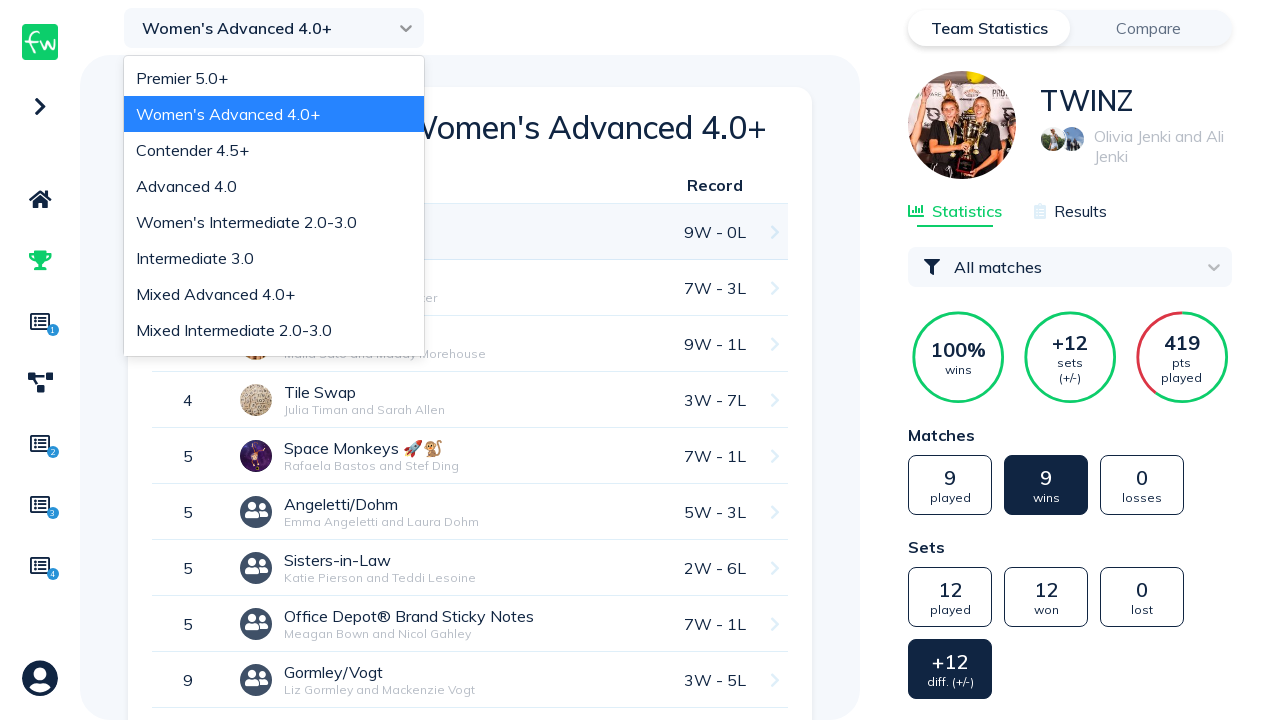

Waited 100ms for dropdown menu to appear
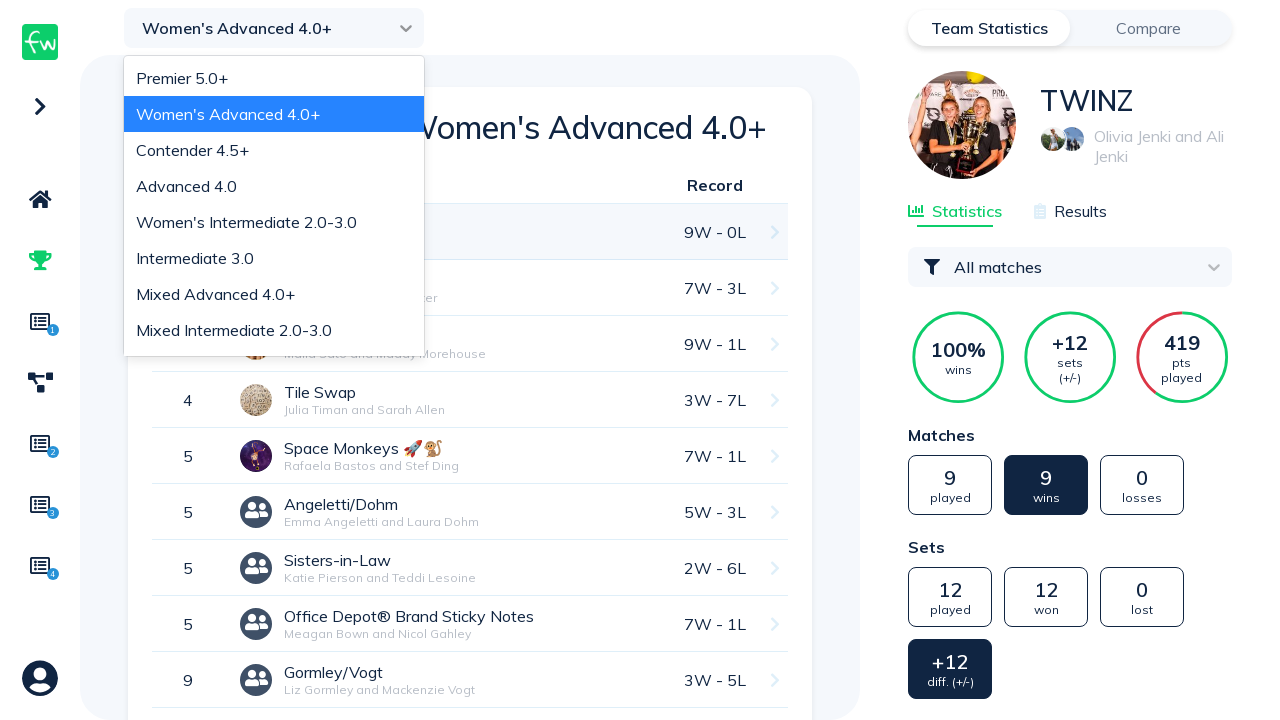

Selected Contender 4.5+ division at (274, 150) on xpath=//div[contains(@class, 'css-1aqxqud-option') and text()='Contender 4.5+']
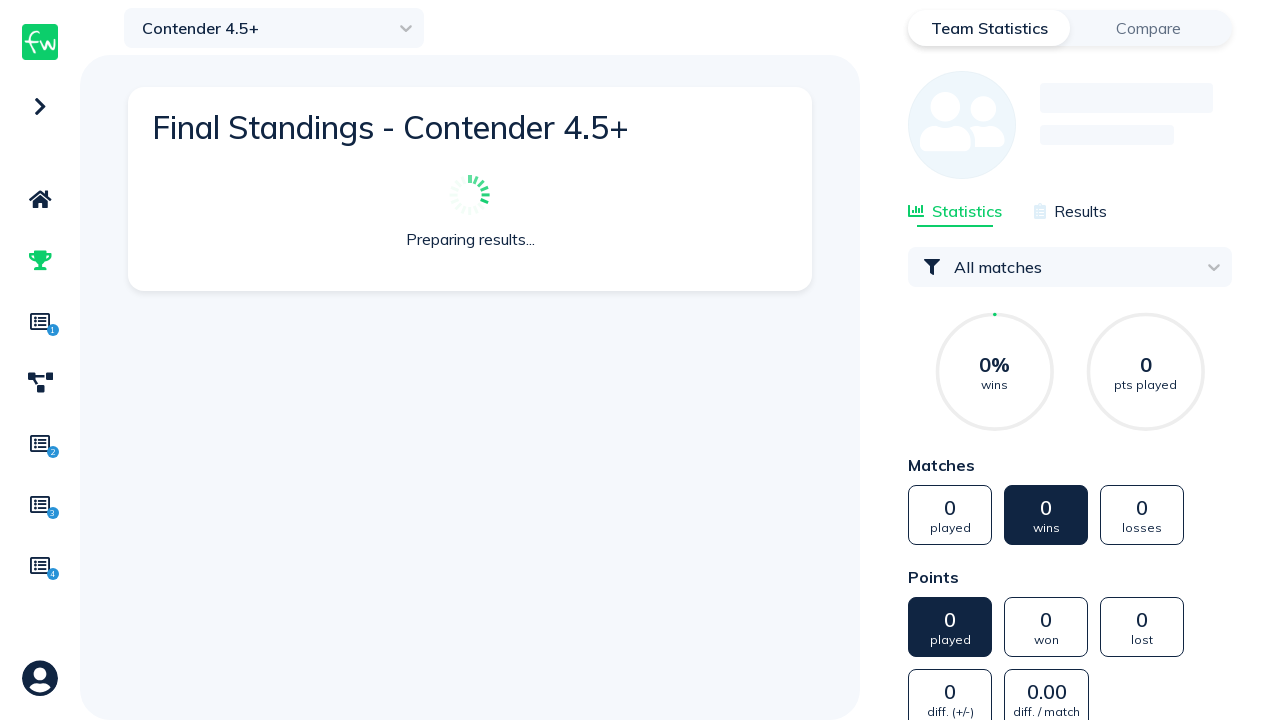

Waited 1 second for Contender division results to load
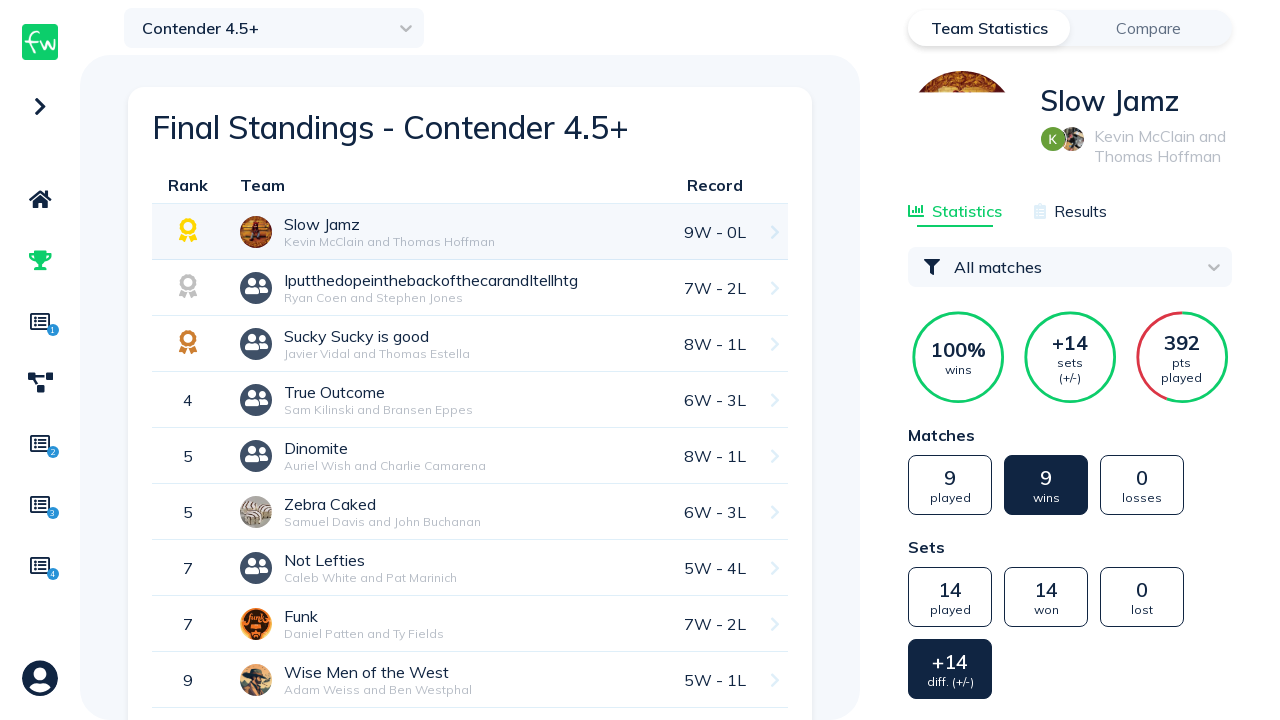

Clicked division dropdown to select Advanced division at (274, 28) on .select-input-container
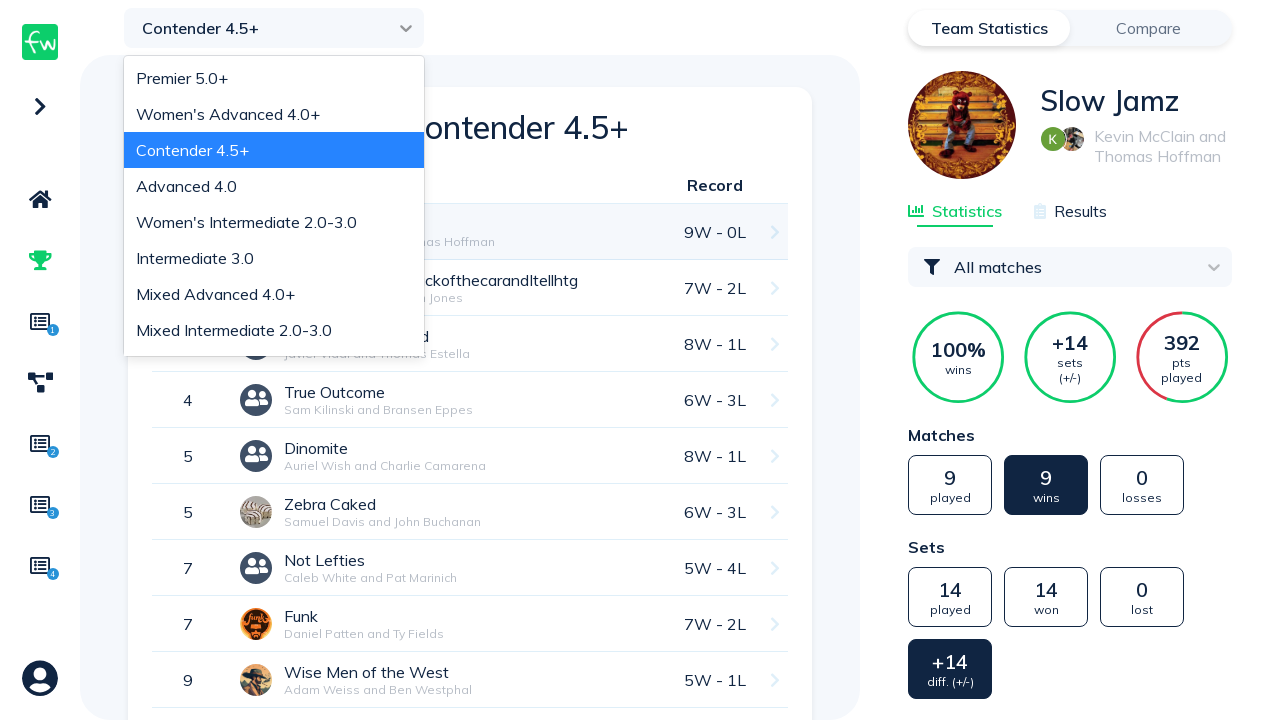

Waited 100ms for dropdown menu to appear
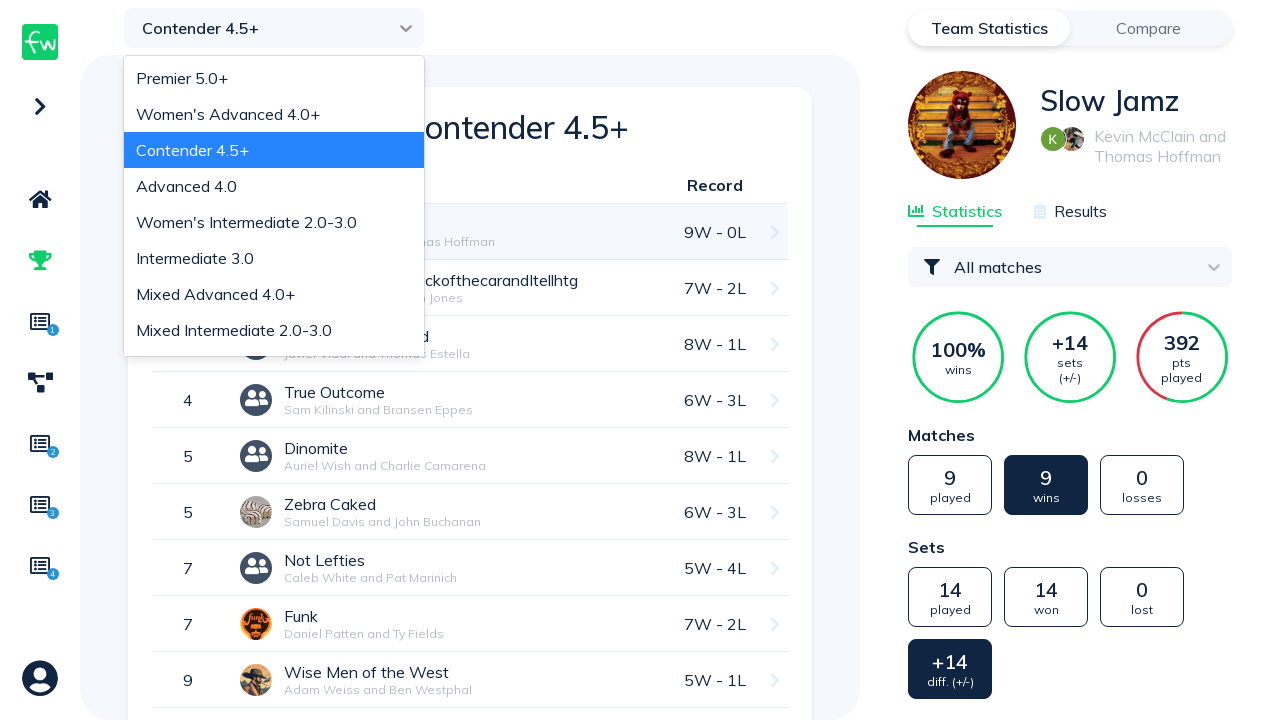

Selected Advanced 4.0 division at (274, 186) on xpath=//div[contains(@class, 'css-1aqxqud-option') and text()='Advanced 4.0']
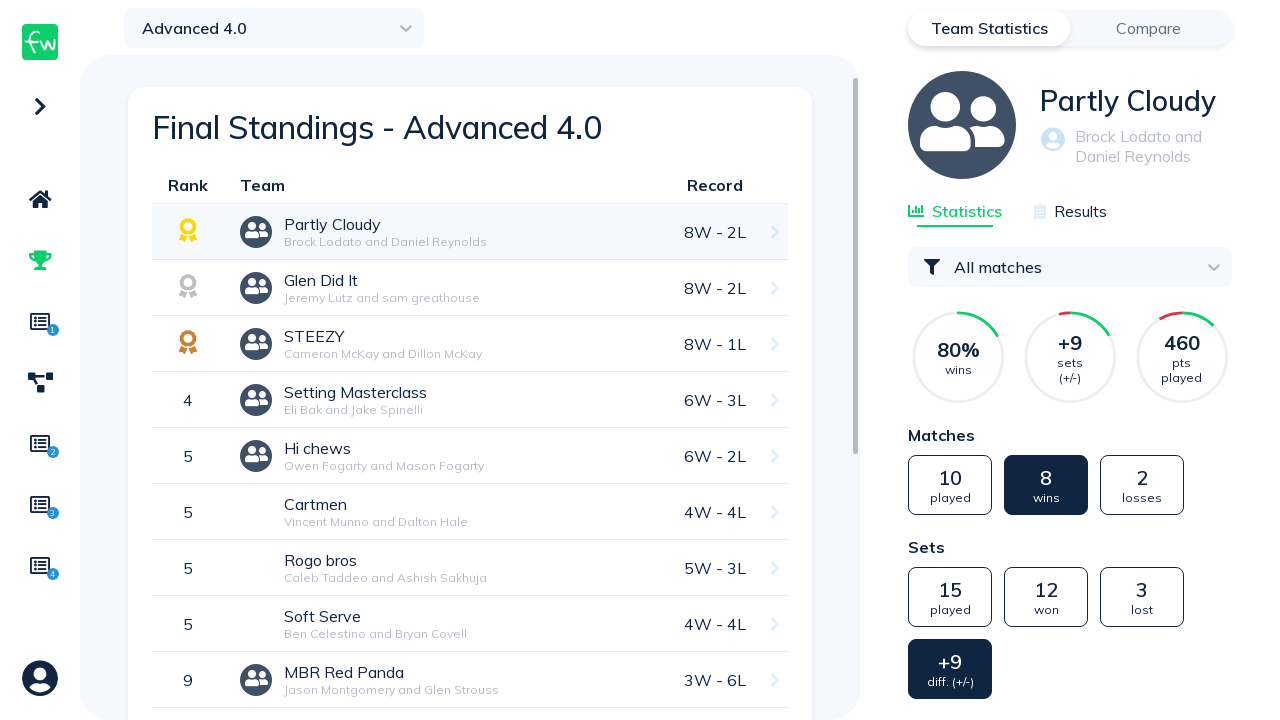

Waited 1 second for Advanced division results to load
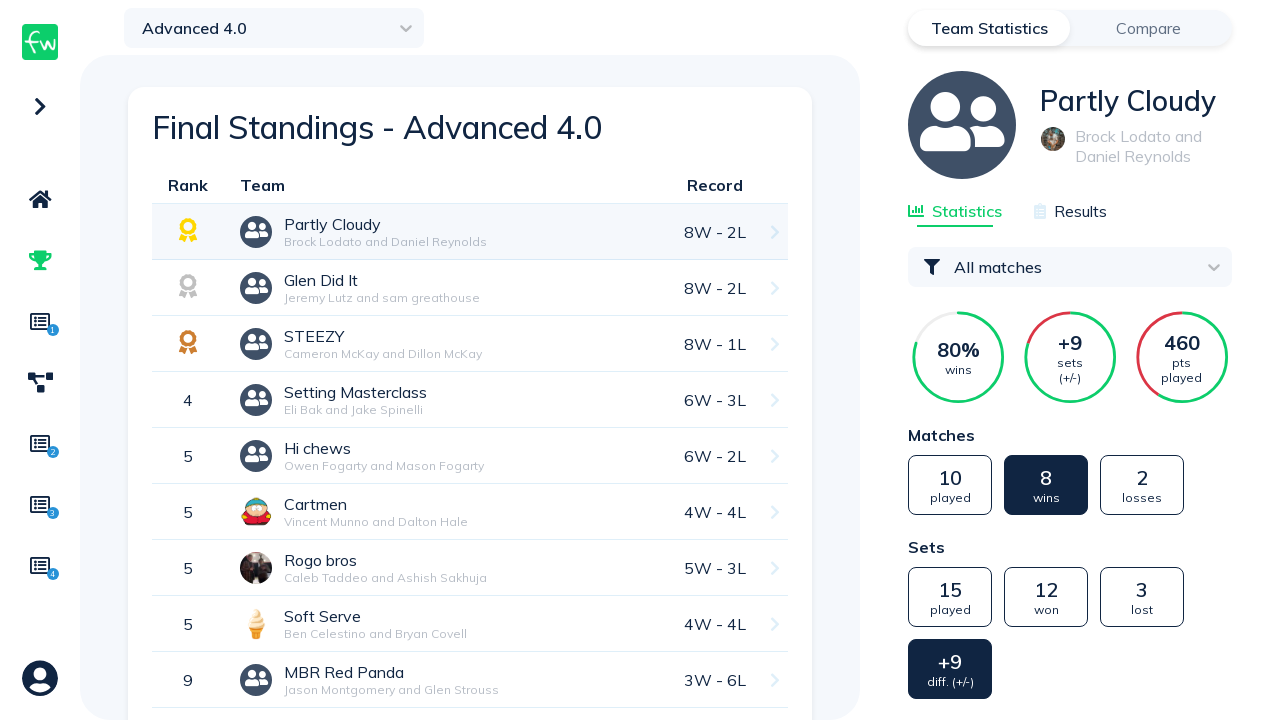

Clicked division dropdown to select Intermediate division at (274, 28) on .select-input-container
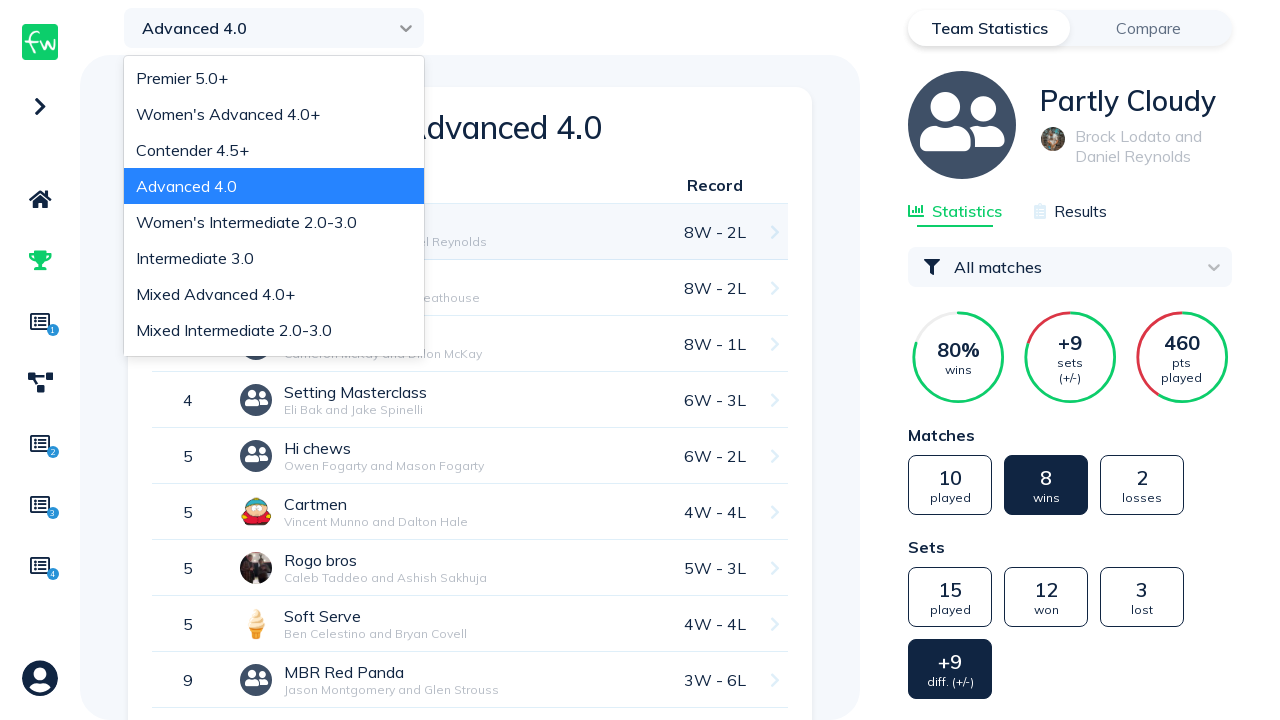

Waited 100ms for dropdown menu to appear
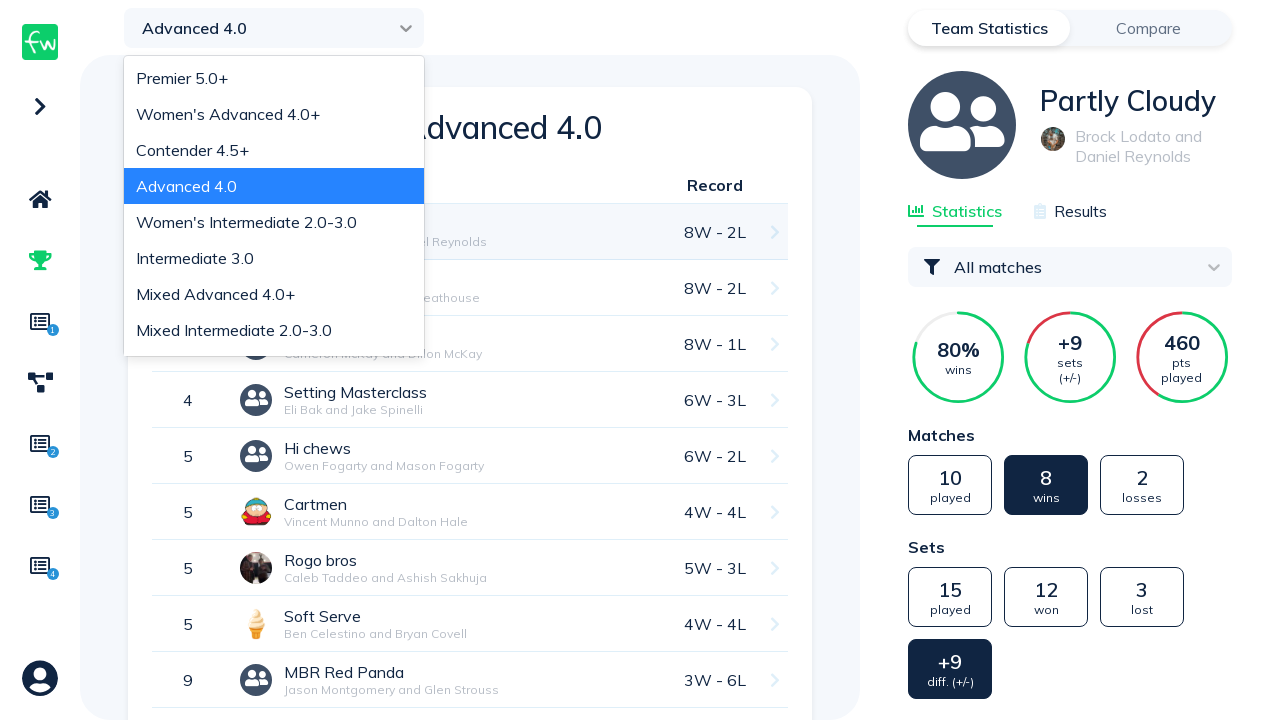

Selected Intermediate 3.0 division at (274, 258) on xpath=//div[contains(@class, 'css-1aqxqud-option') and text()='Intermediate 3.0'
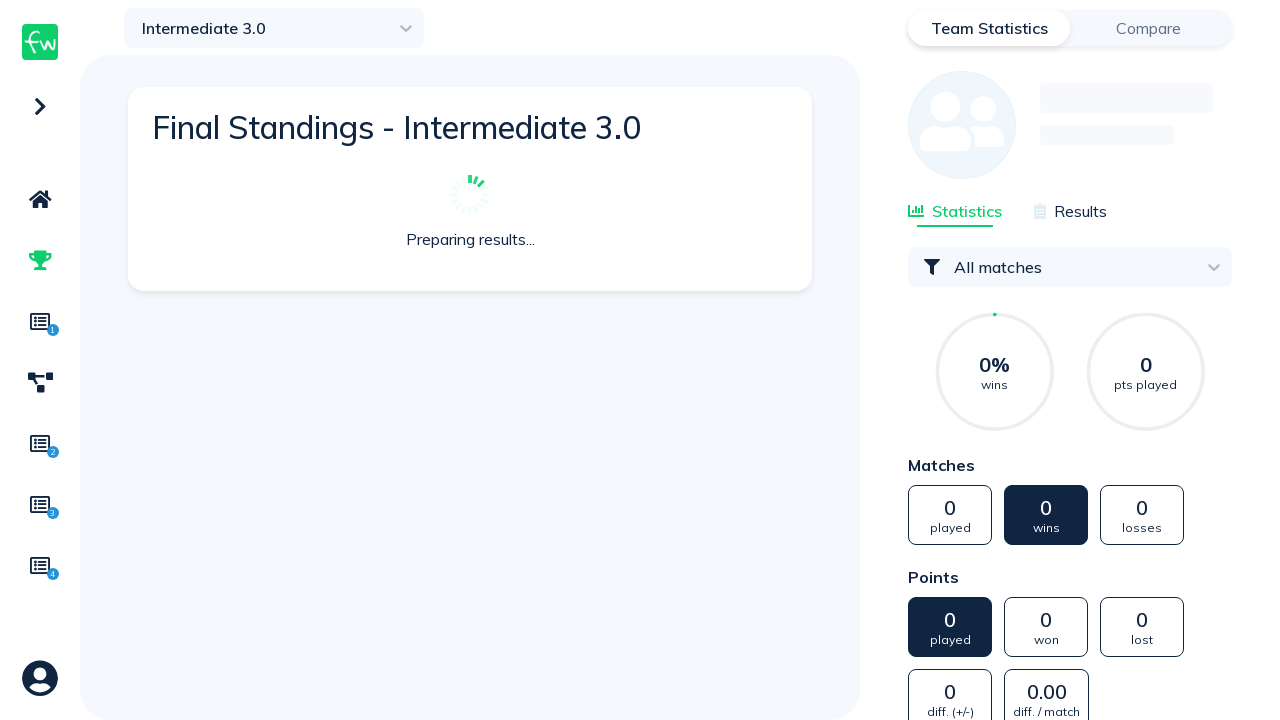

Waited 1 second for Intermediate division results to load
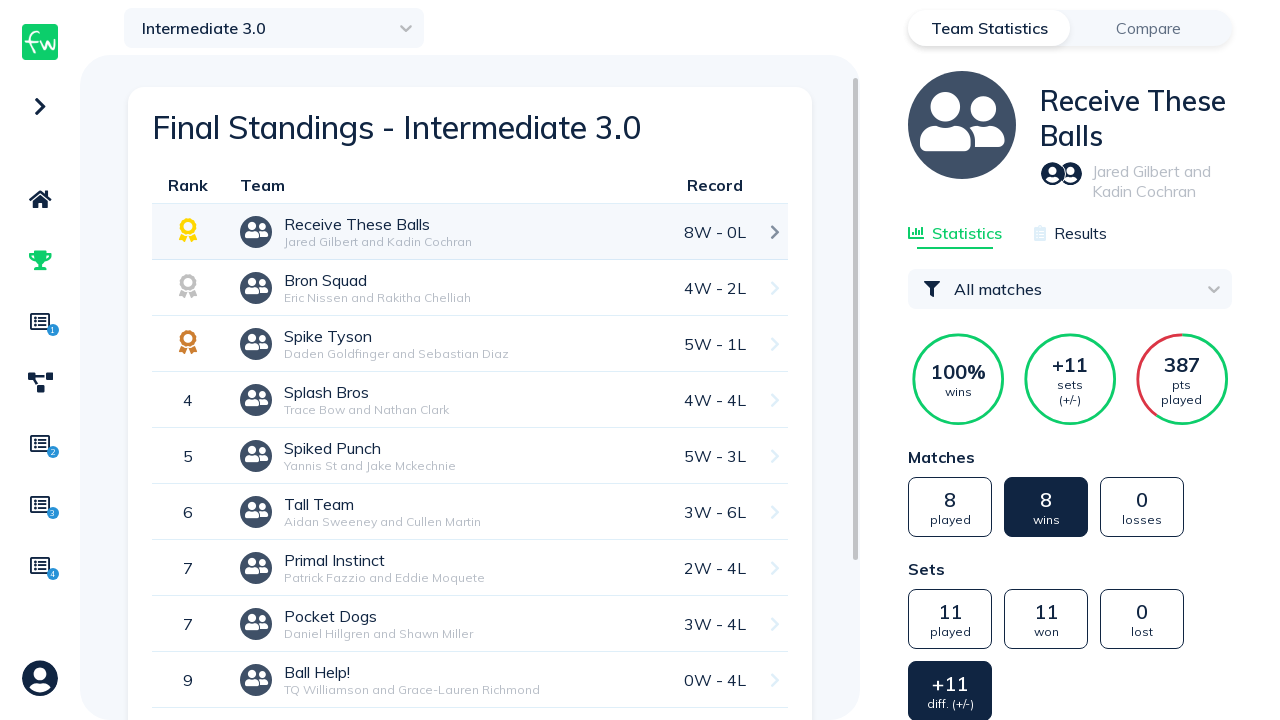

Clicked division dropdown to select Mixed Advanced division at (274, 28) on .select-input-container
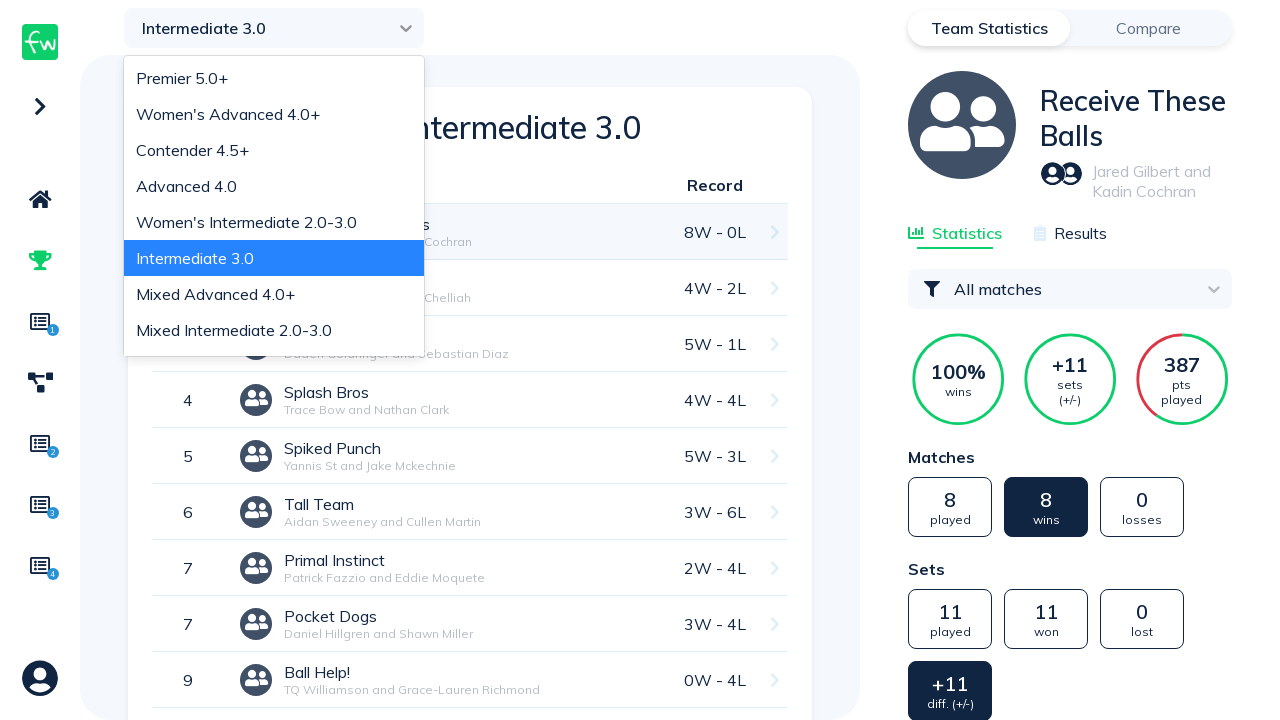

Waited 100ms for dropdown menu to appear
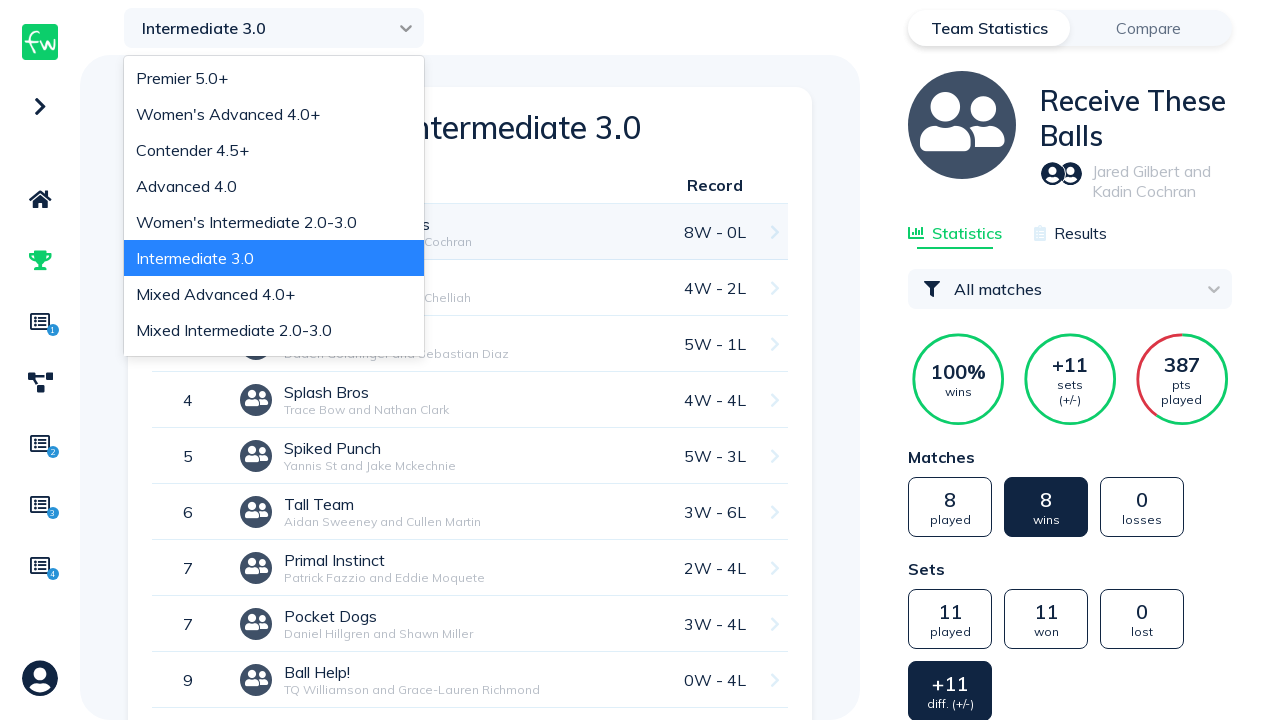

Selected Mixed Advanced 4.0+ division at (274, 294) on xpath=//div[contains(@class, 'css-1aqxqud-option') and text()='Mixed Advanced 4.
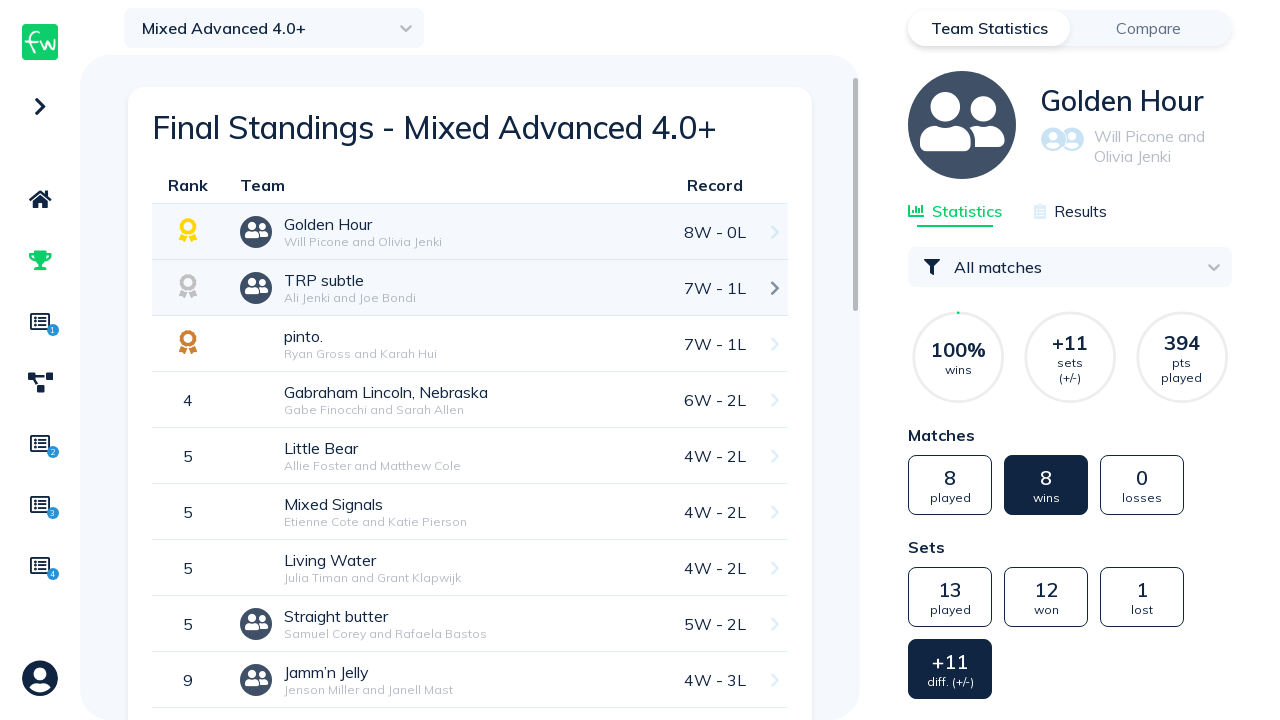

Waited 1 second for Mixed Advanced division results to load
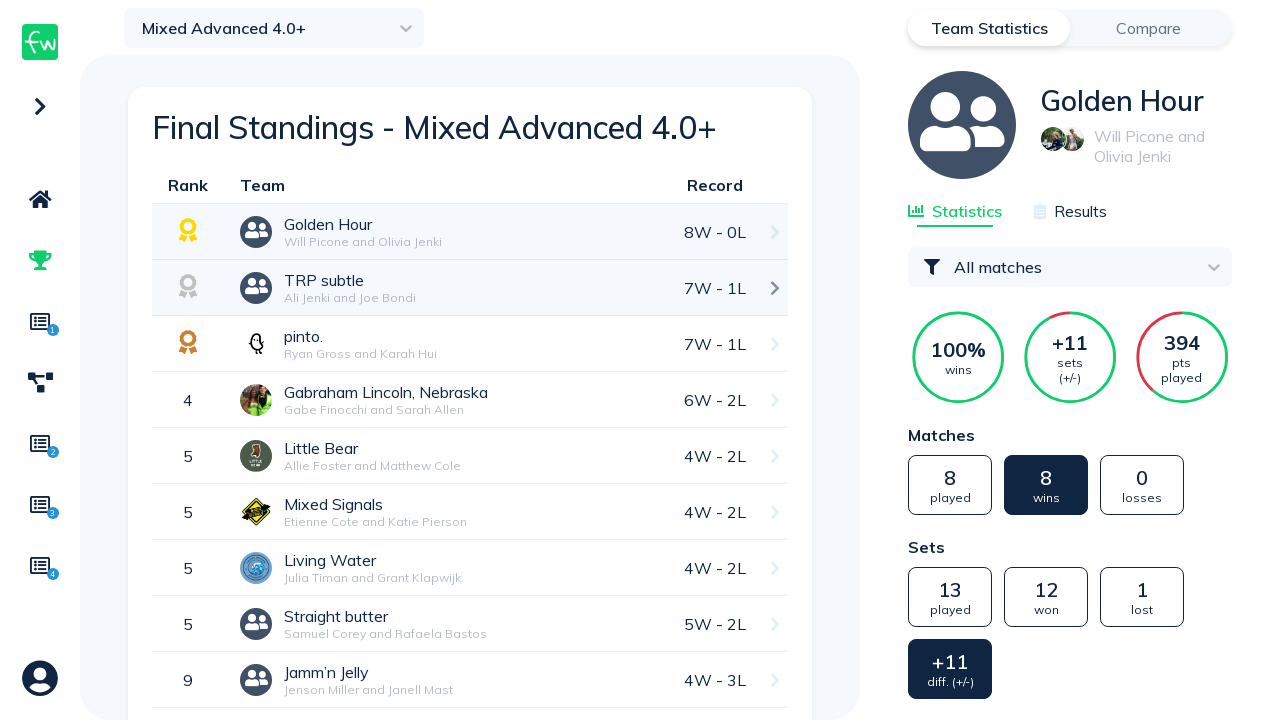

Clicked division dropdown to select Mixed Intermediate division at (274, 28) on .select-input-container
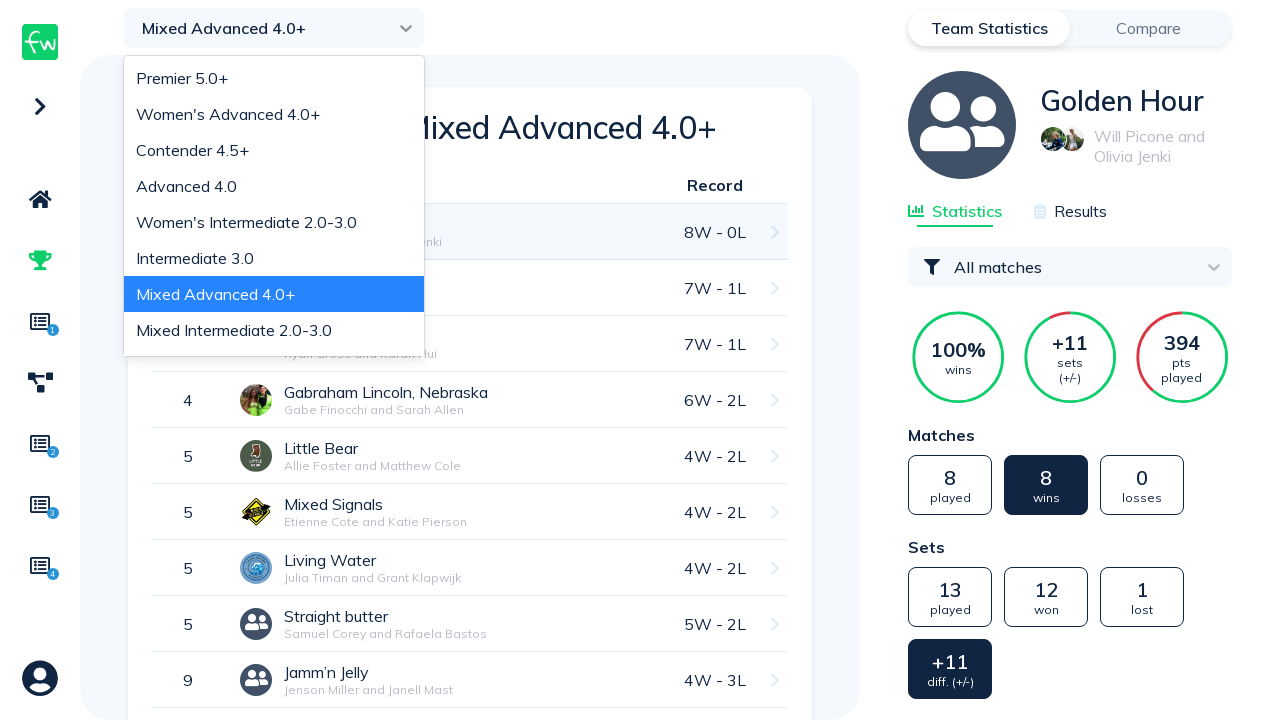

Waited 100ms for dropdown menu to appear
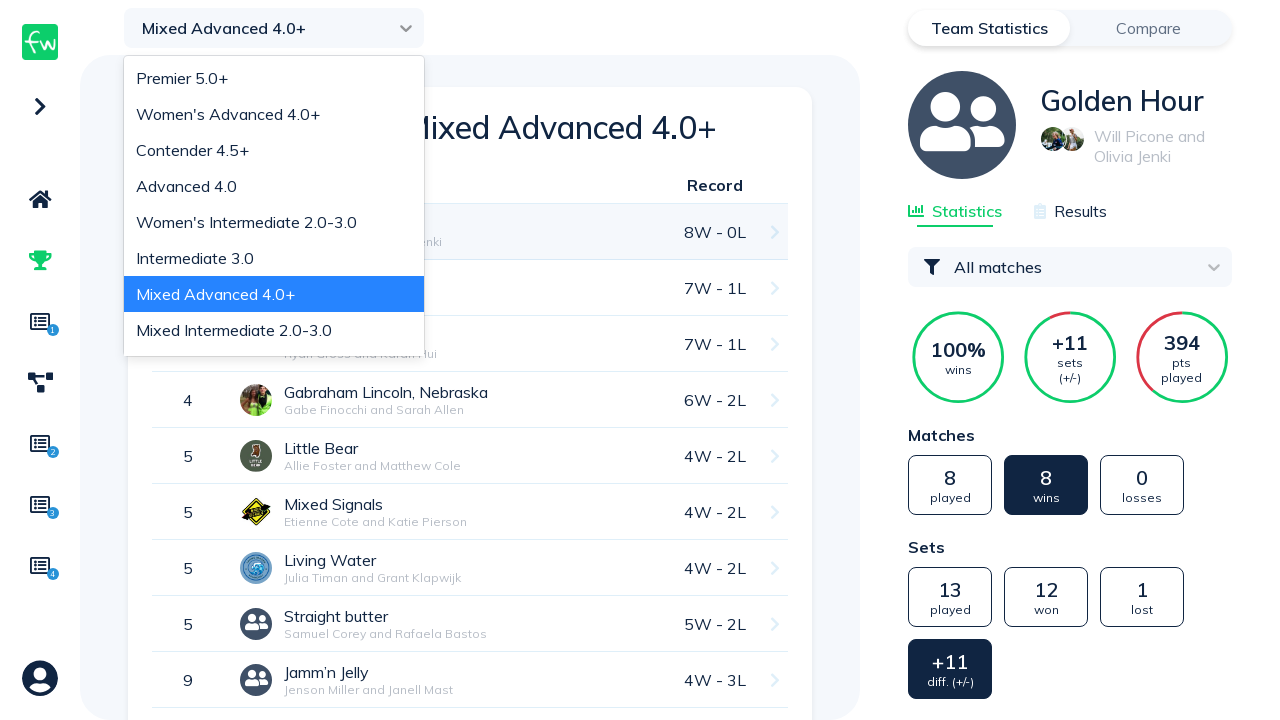

Selected Mixed Intermediate 2.0-3.0 division at (274, 330) on xpath=//div[contains(@class, 'css-1aqxqud-option') and text()='Mixed Intermediat
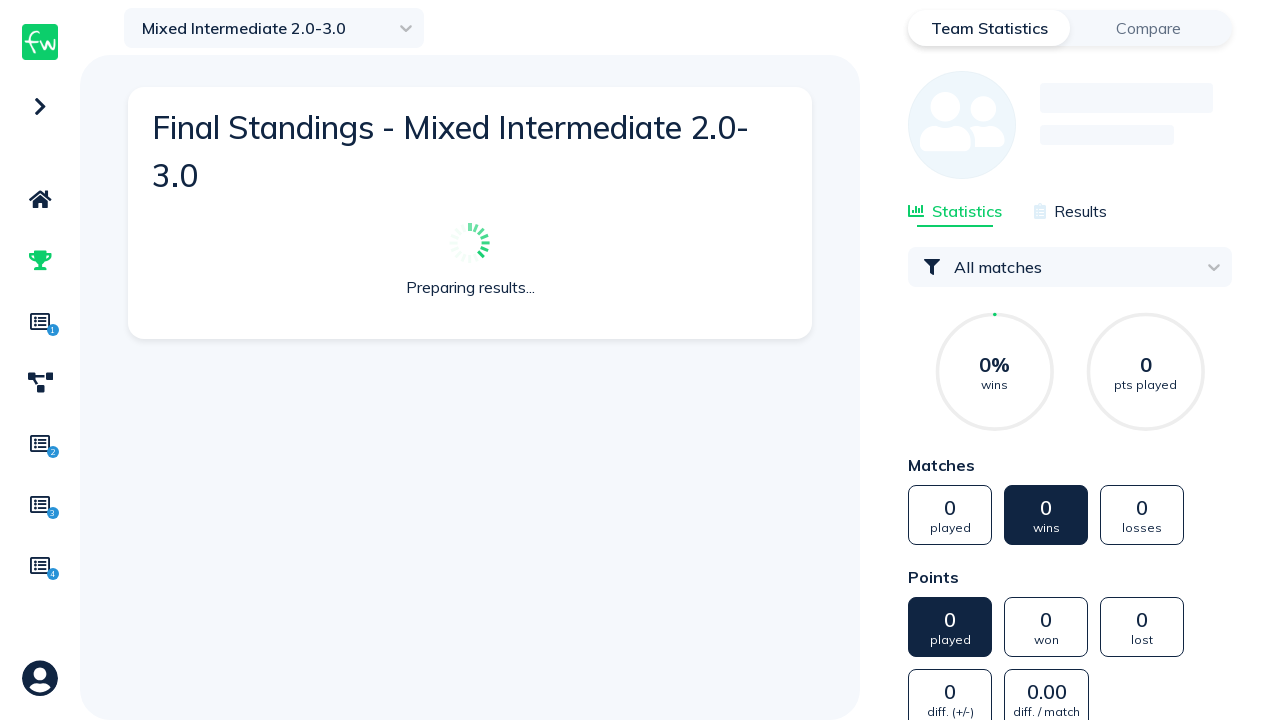

Waited 1 second for Mixed Intermediate division results to load
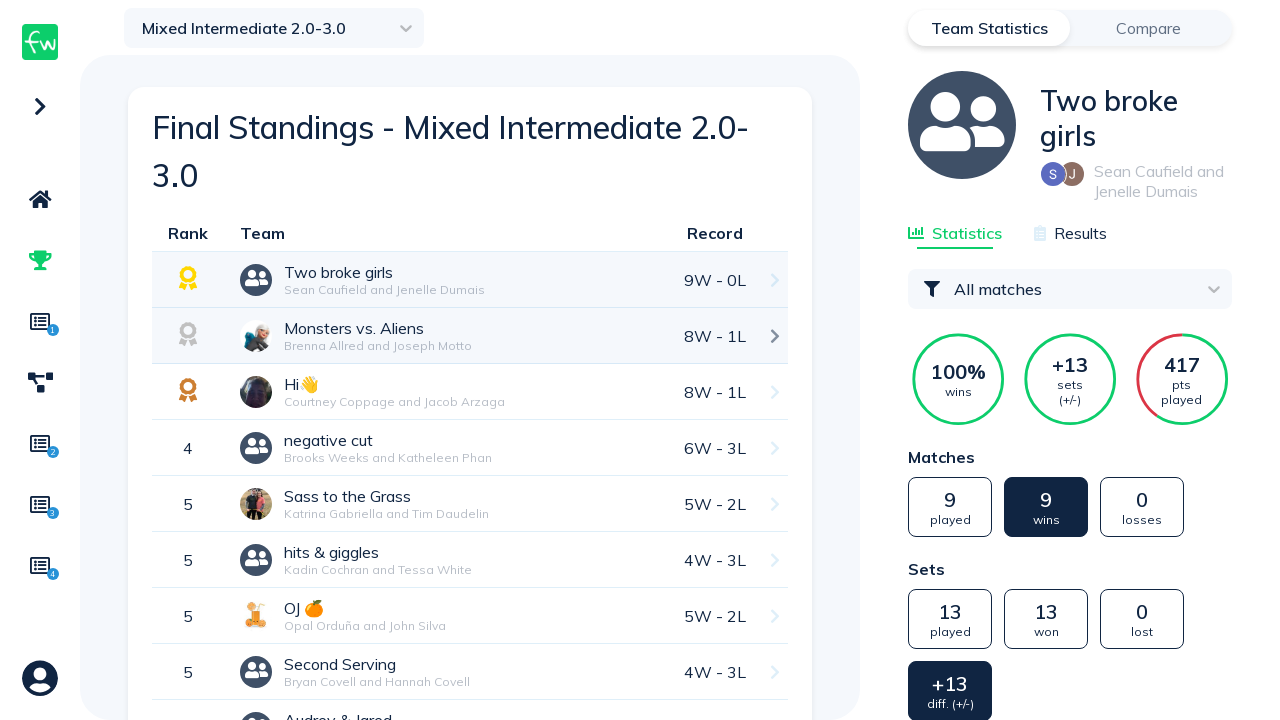

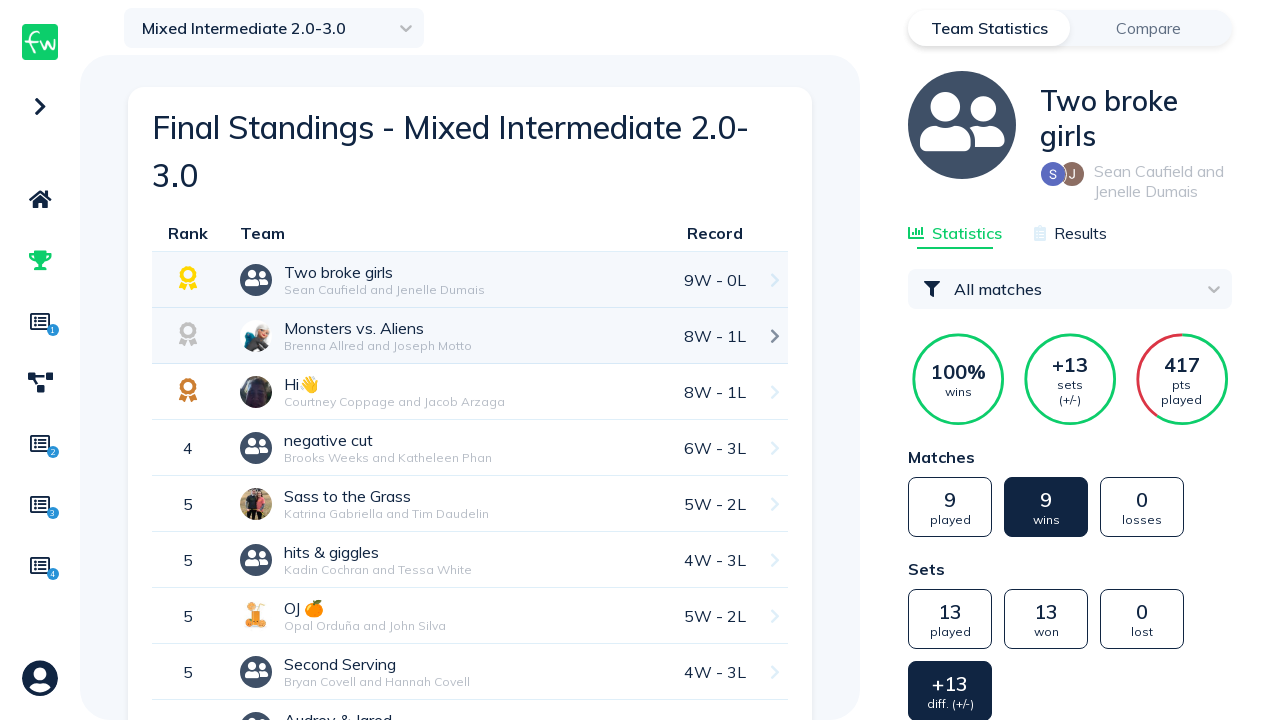